Tests checkbox selection and element visibility toggling by clicking a checkbox and then hiding/showing a text input field

Starting URL: https://rahulshettyacademy.com/AutomationPractice/

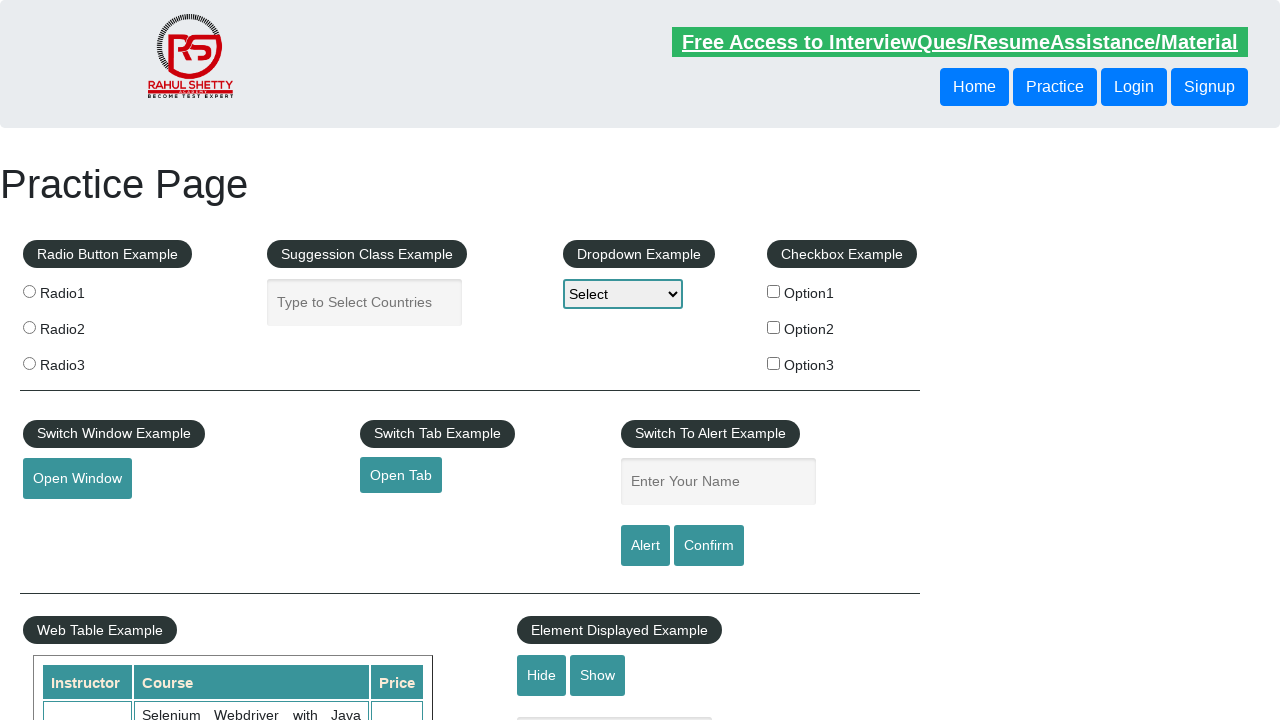

Navigated to AutomationPractice page
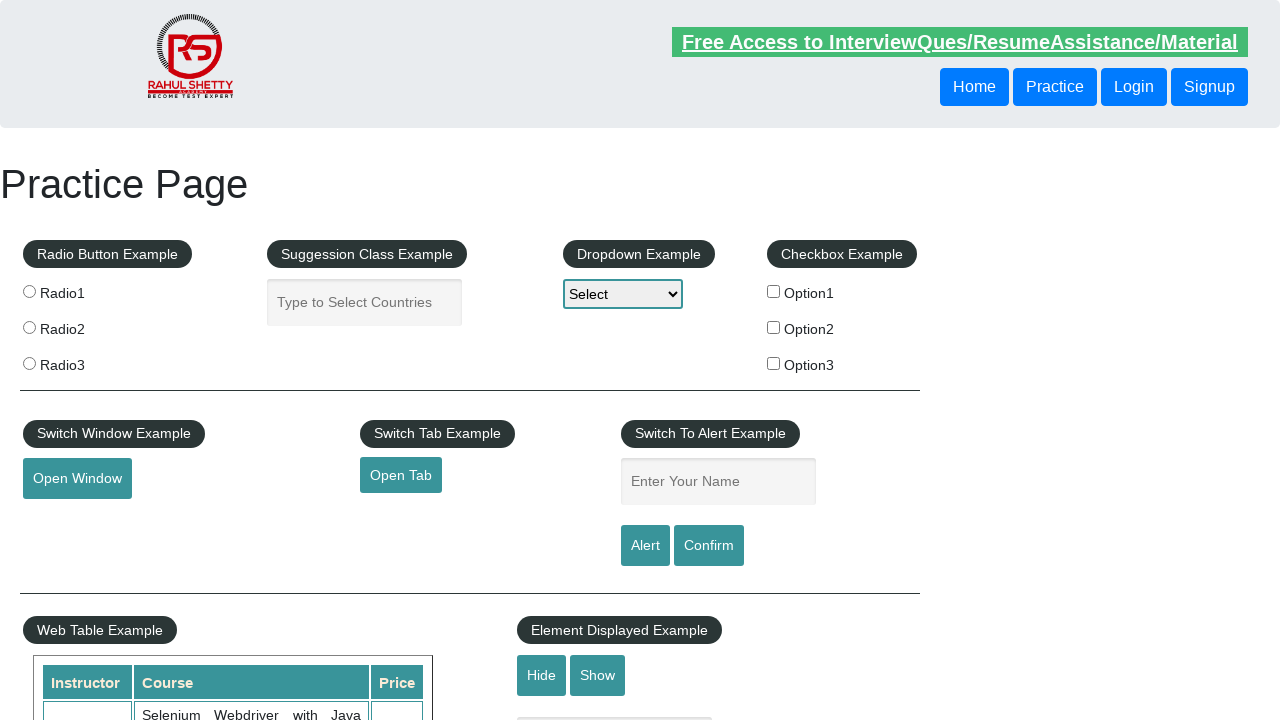

Checked initial state of checkbox - Result: False
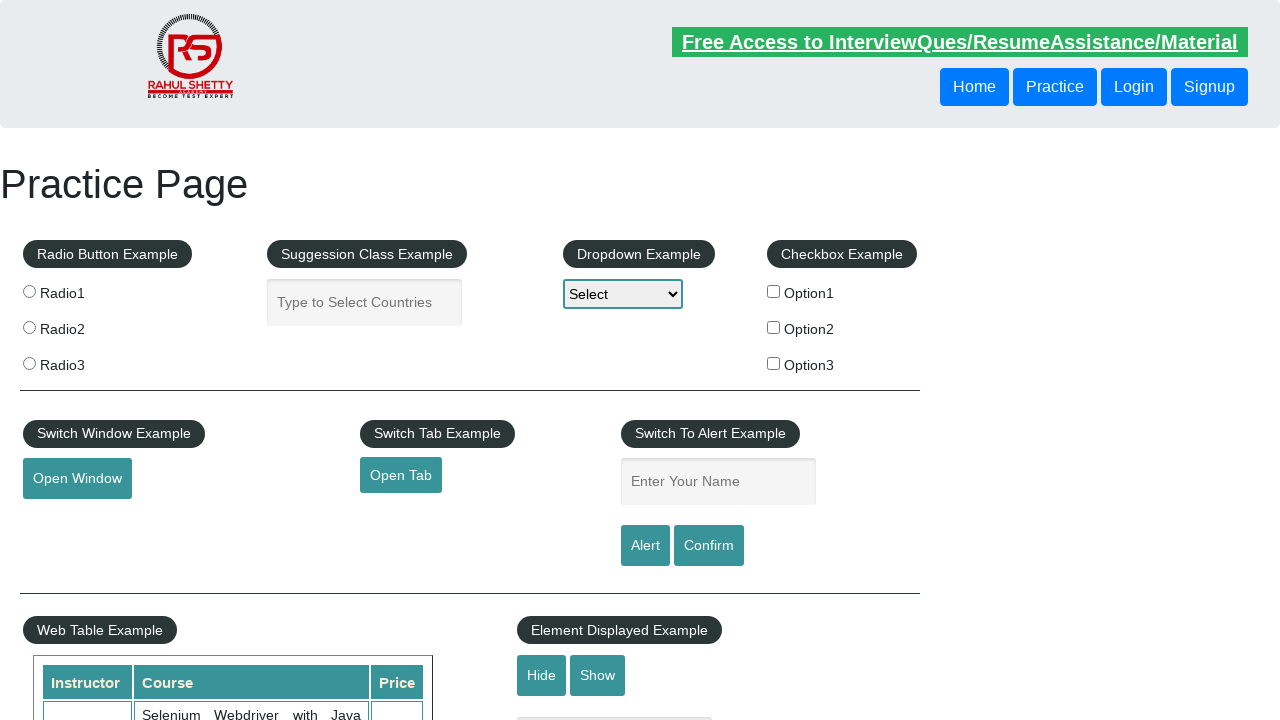

Clicked checkbox to select it at (774, 327) on input[name='checkBoxOption2']
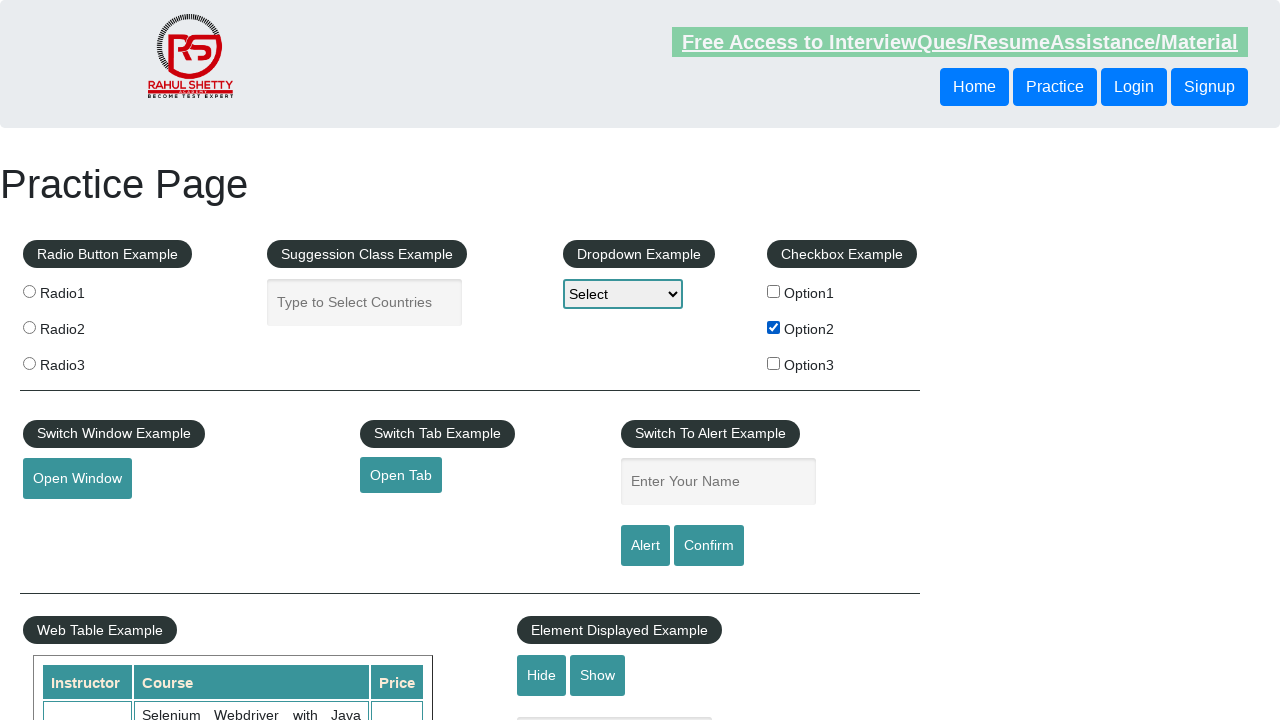

Verified text field is visible
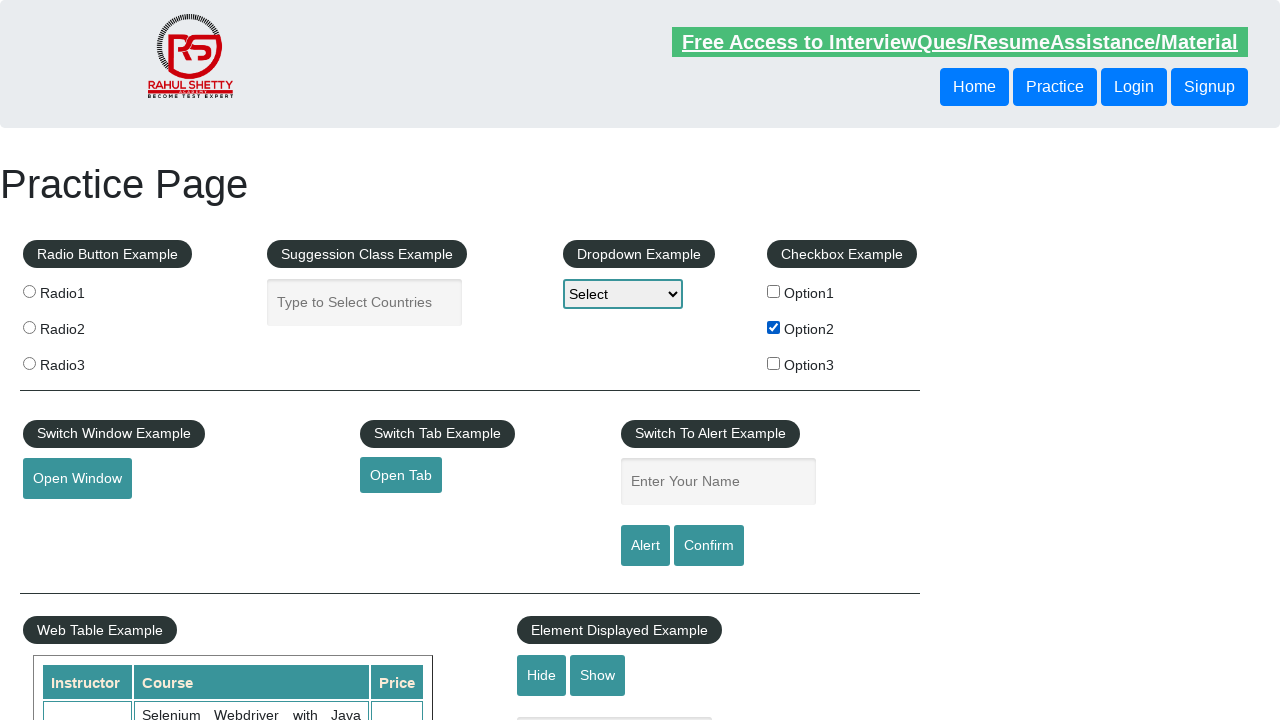

Clicked button to hide the text field at (542, 675) on #hide-textbox
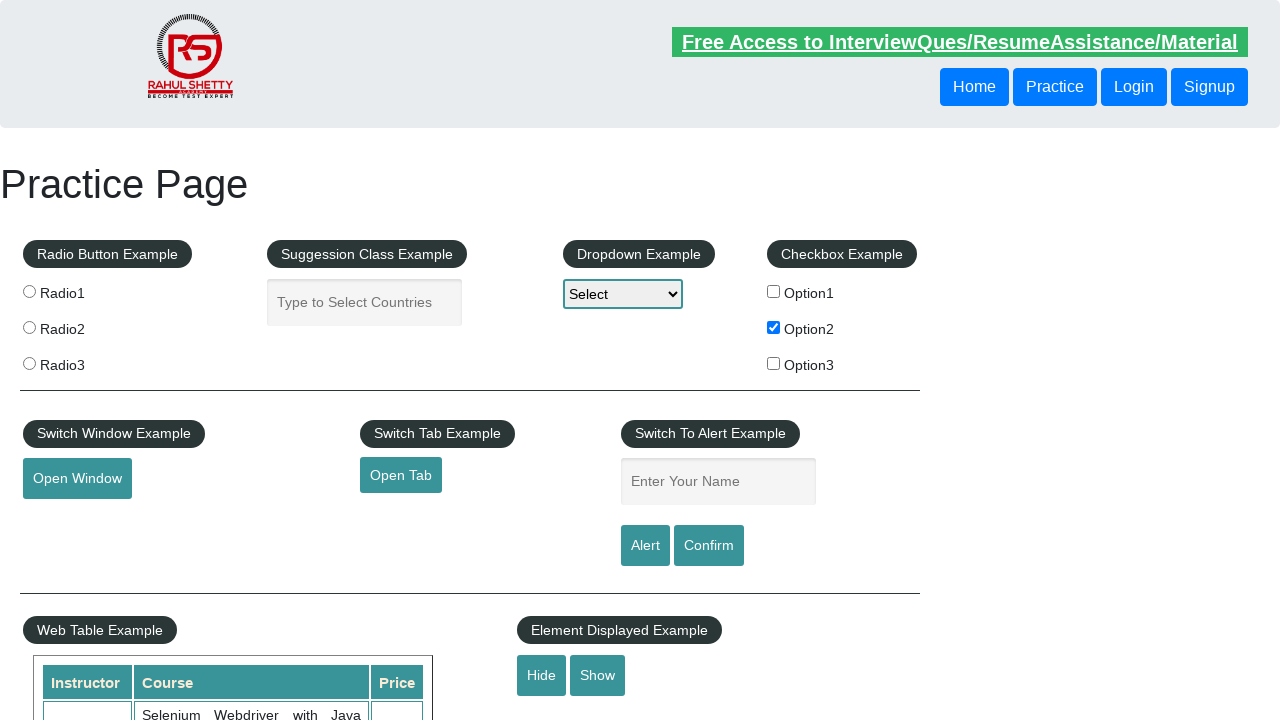

Verified text field is now hidden
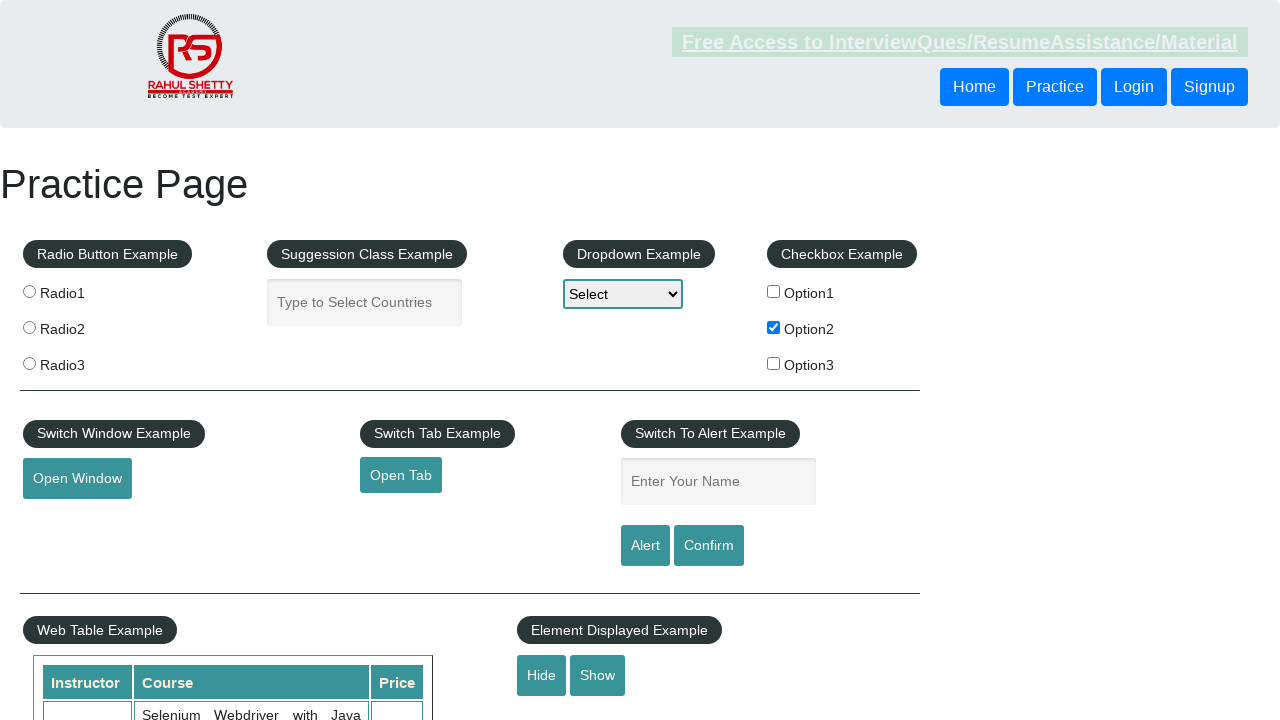

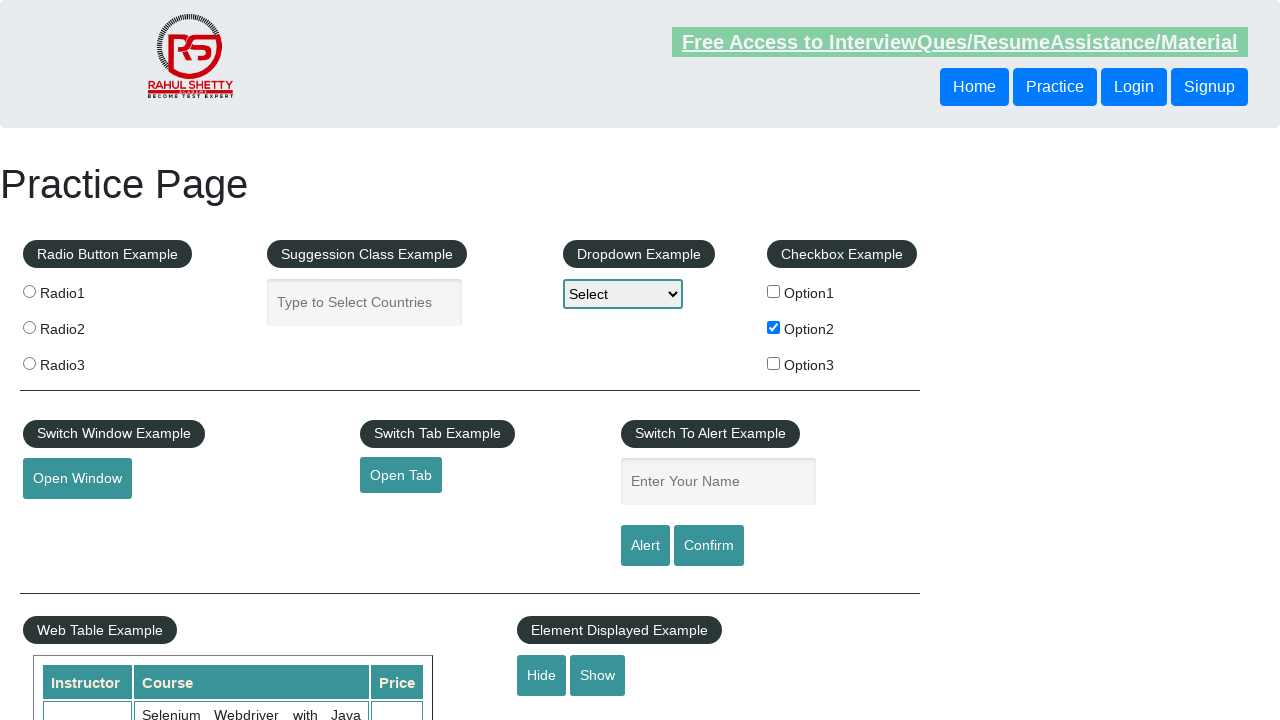